Tests clicking on a clickable icon link and verifies navigation to the expected success page

Starting URL: https://ultimateqa.com/simple-html-elements-for-automation/

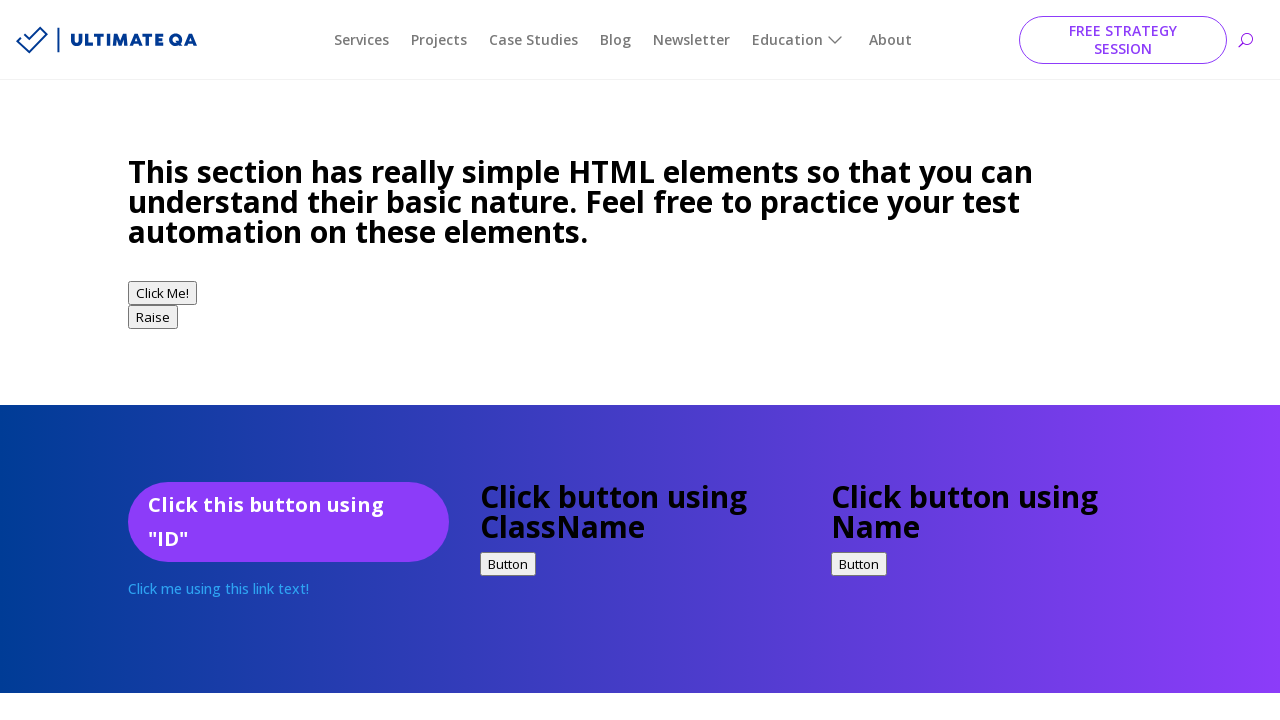

Clicked on the 'Clickable Icon' link at (276, 361) on xpath=//a[text()='Clickable Icon']
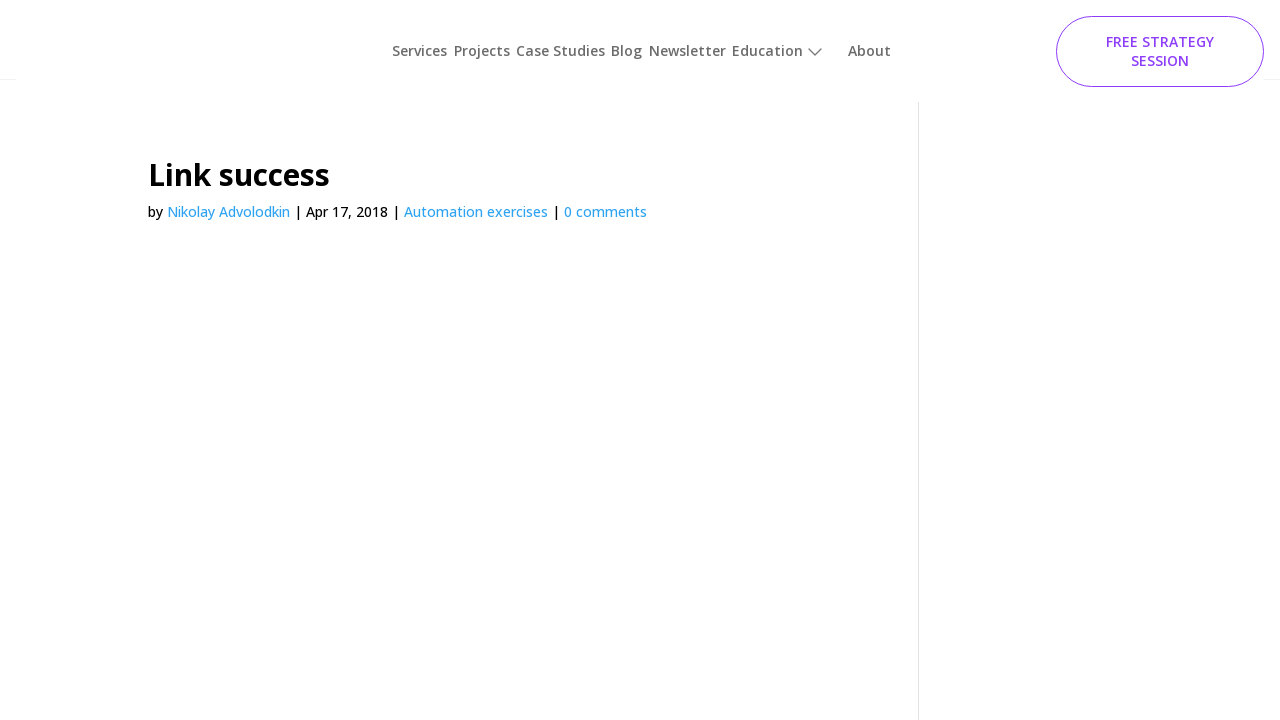

Navigated to success page at https://ultimateqa.com/link-success/
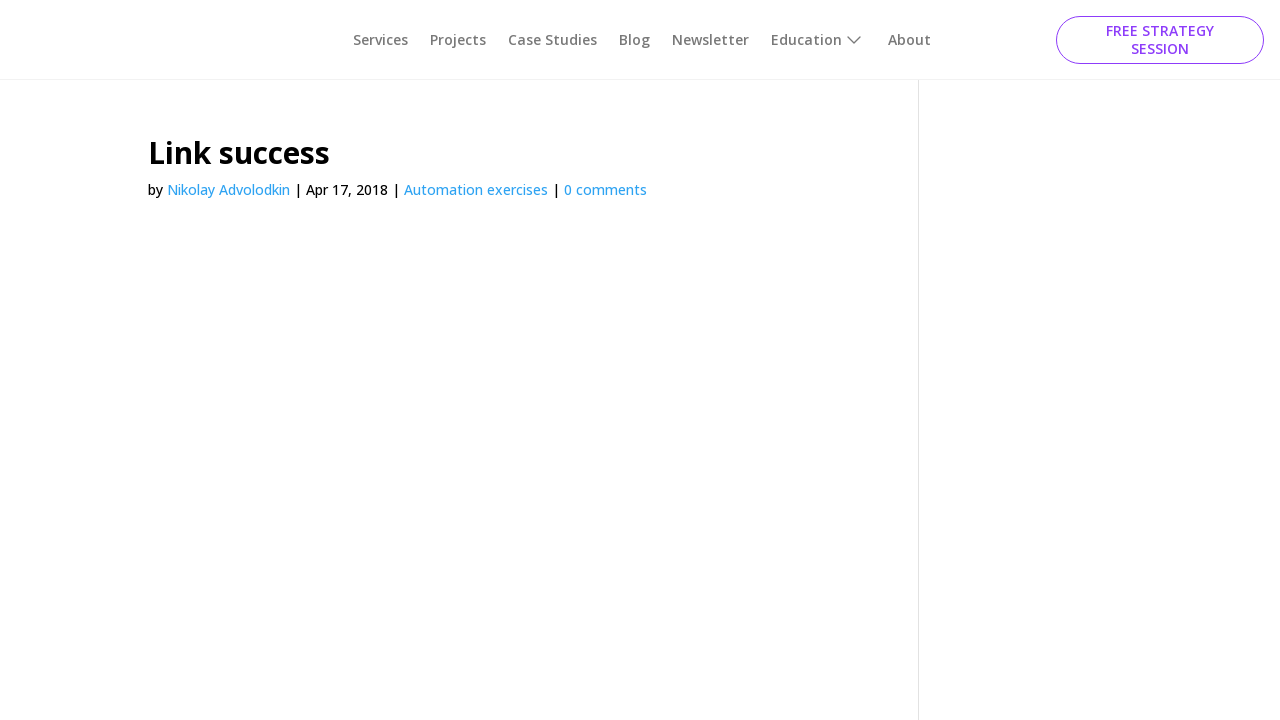

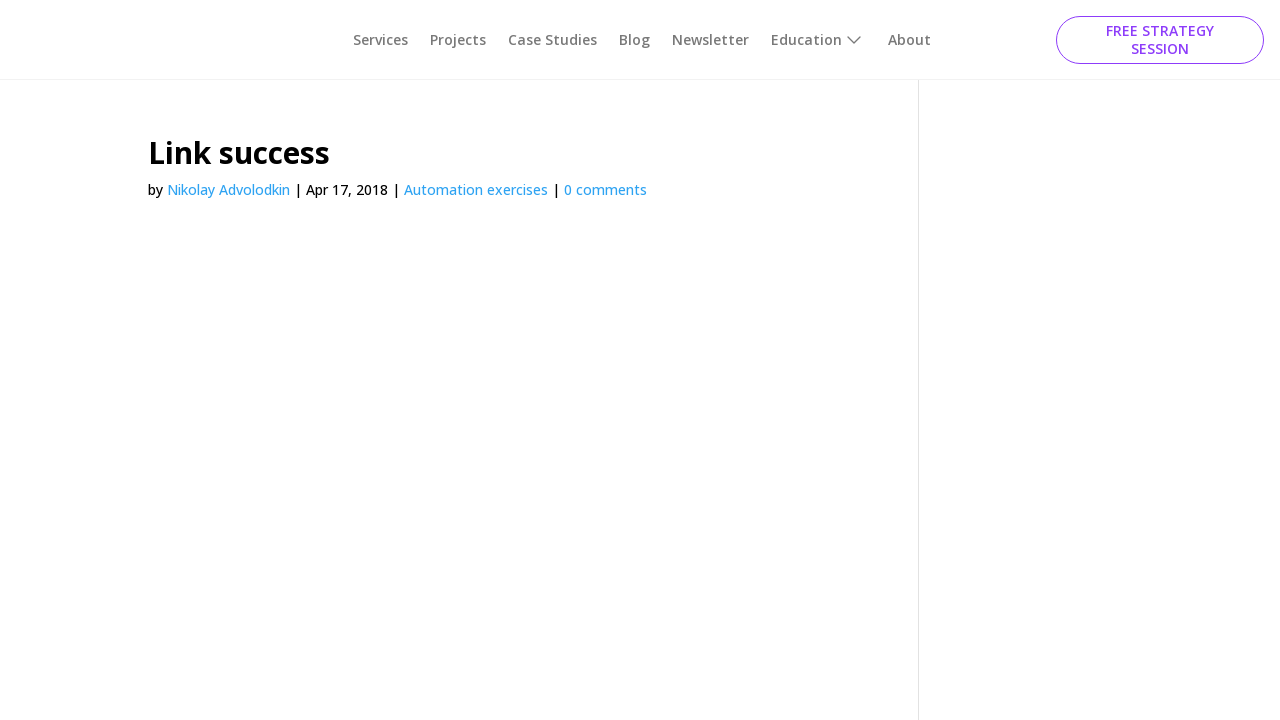